Tests filtering functionality - display active items, completed items, and all items using navigation links

Starting URL: https://demo.playwright.dev/todomvc

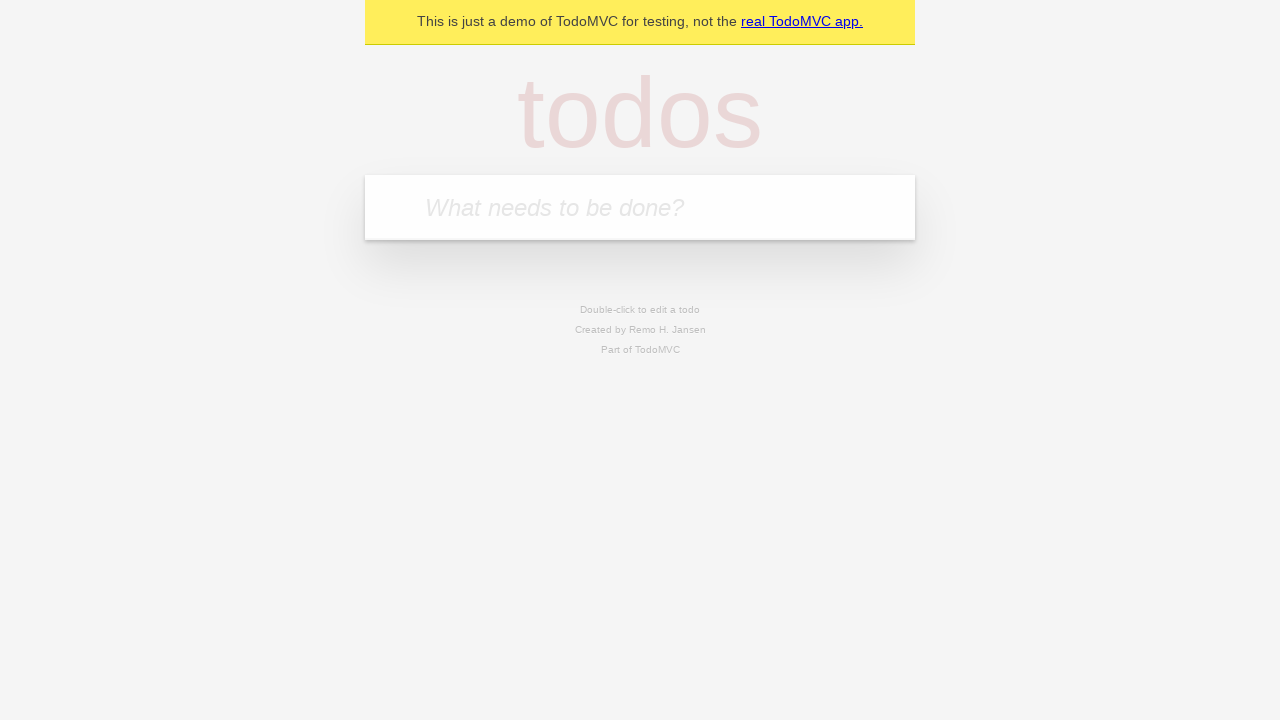

Filled todo input with 'buy some cheese' on internal:attr=[placeholder="What needs to be done?"i]
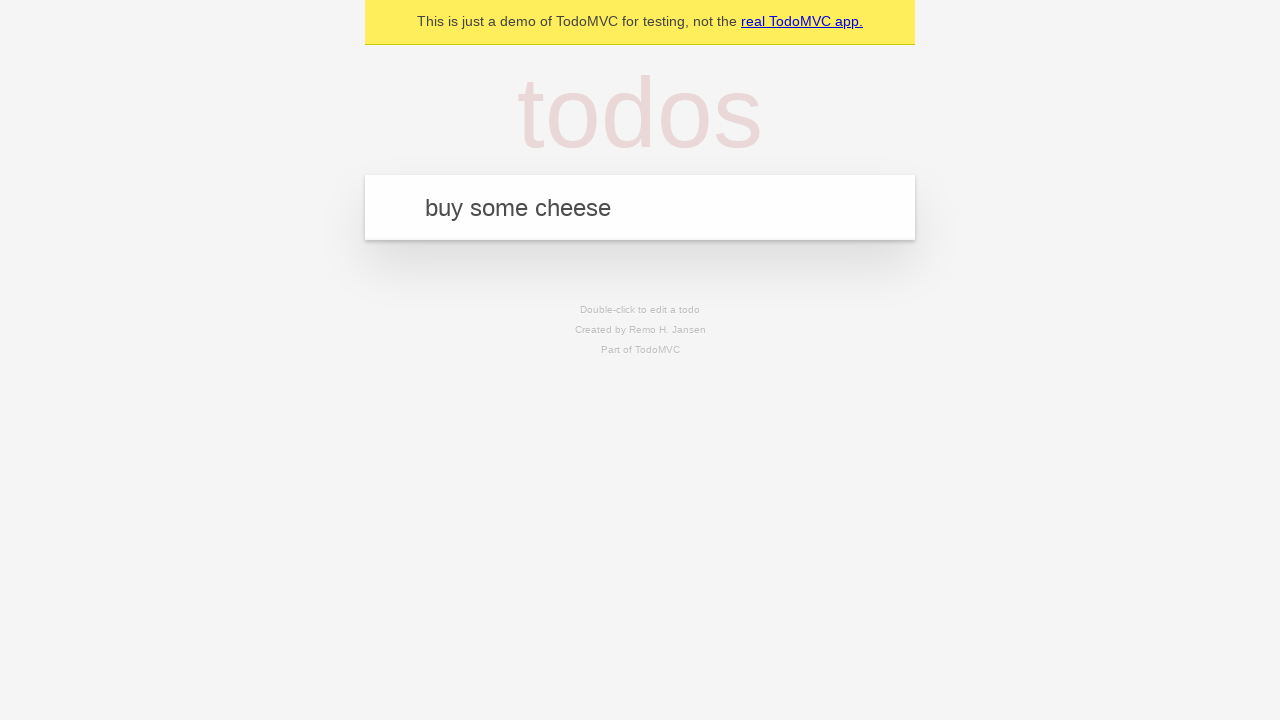

Pressed Enter to create todo 'buy some cheese' on internal:attr=[placeholder="What needs to be done?"i]
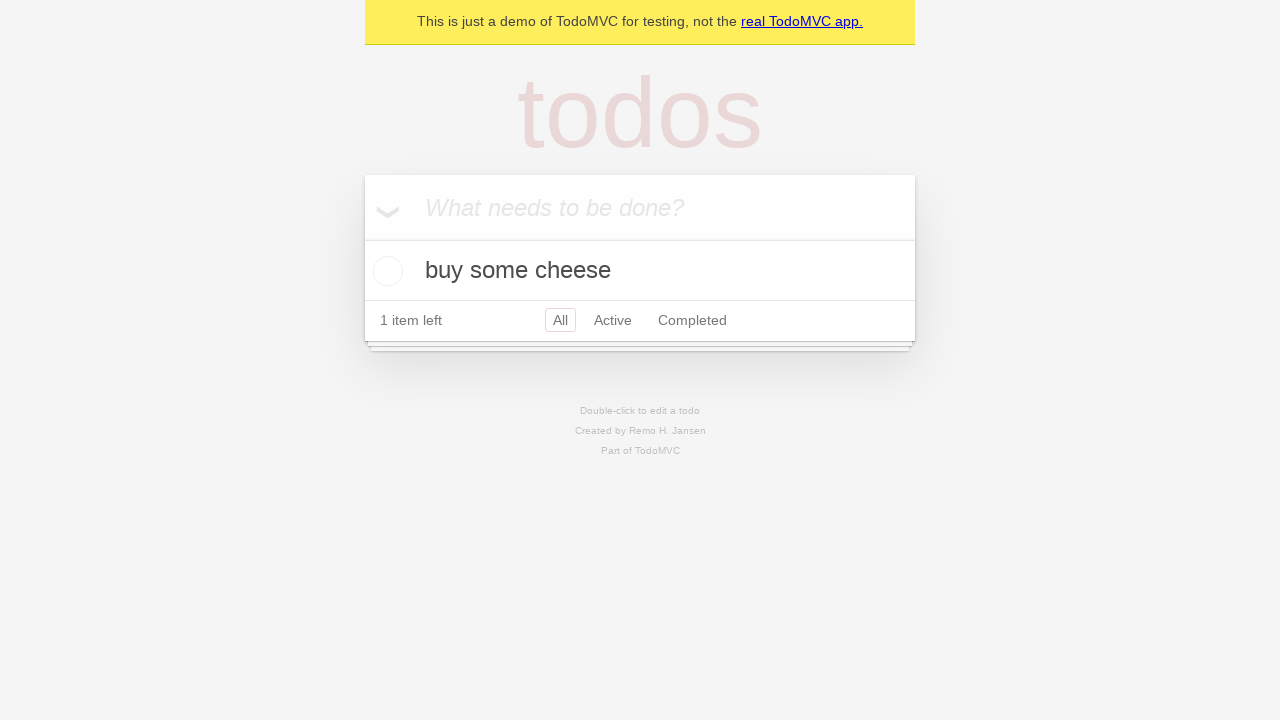

Filled todo input with 'feed the cat' on internal:attr=[placeholder="What needs to be done?"i]
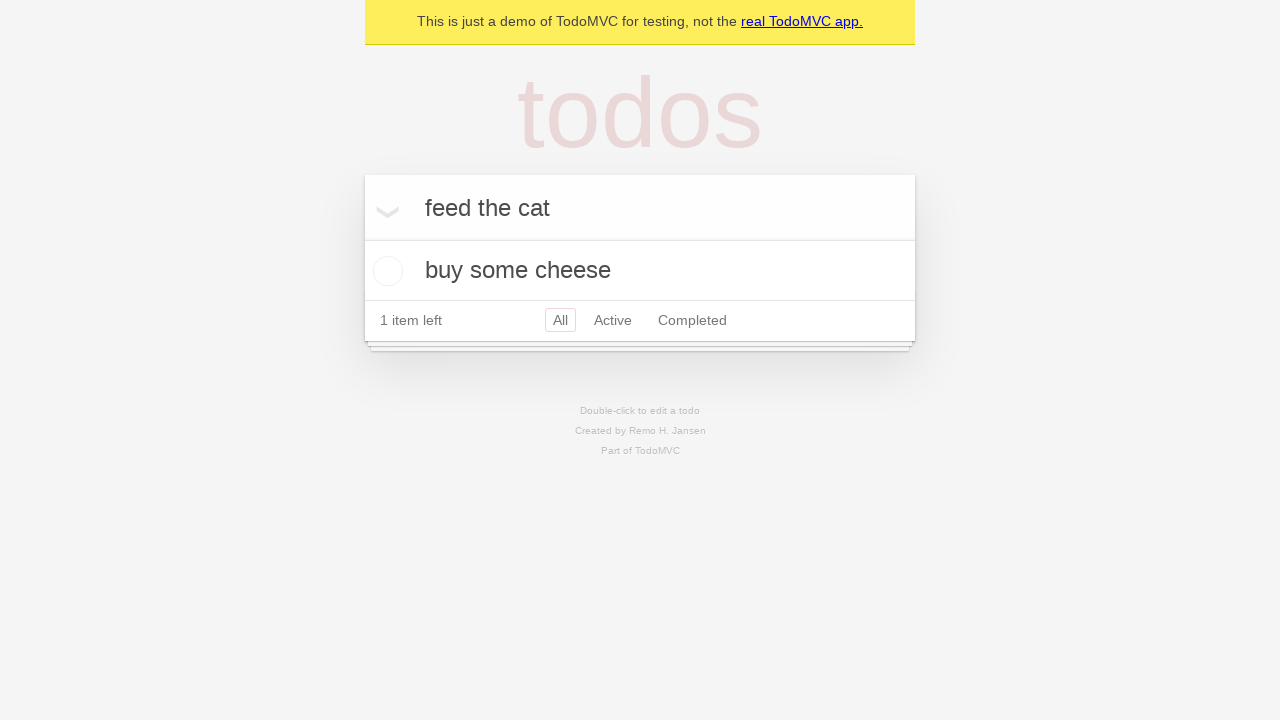

Pressed Enter to create todo 'feed the cat' on internal:attr=[placeholder="What needs to be done?"i]
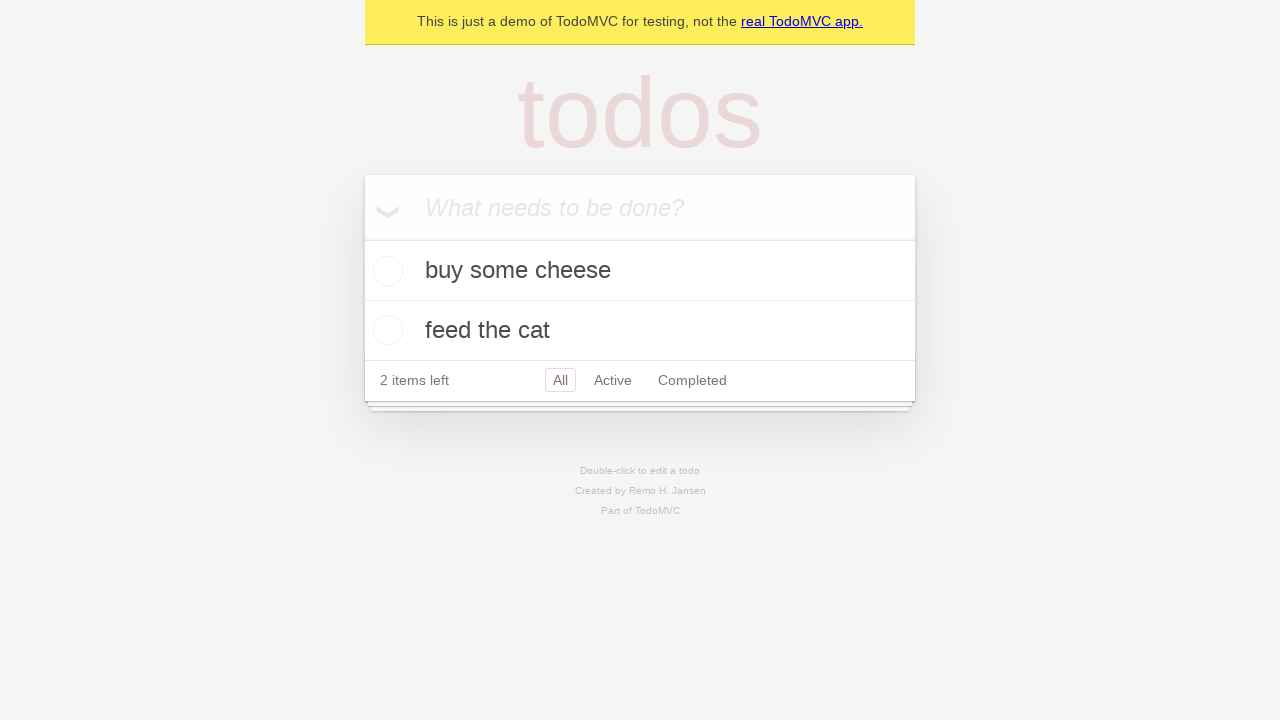

Filled todo input with 'book a doctors appointment' on internal:attr=[placeholder="What needs to be done?"i]
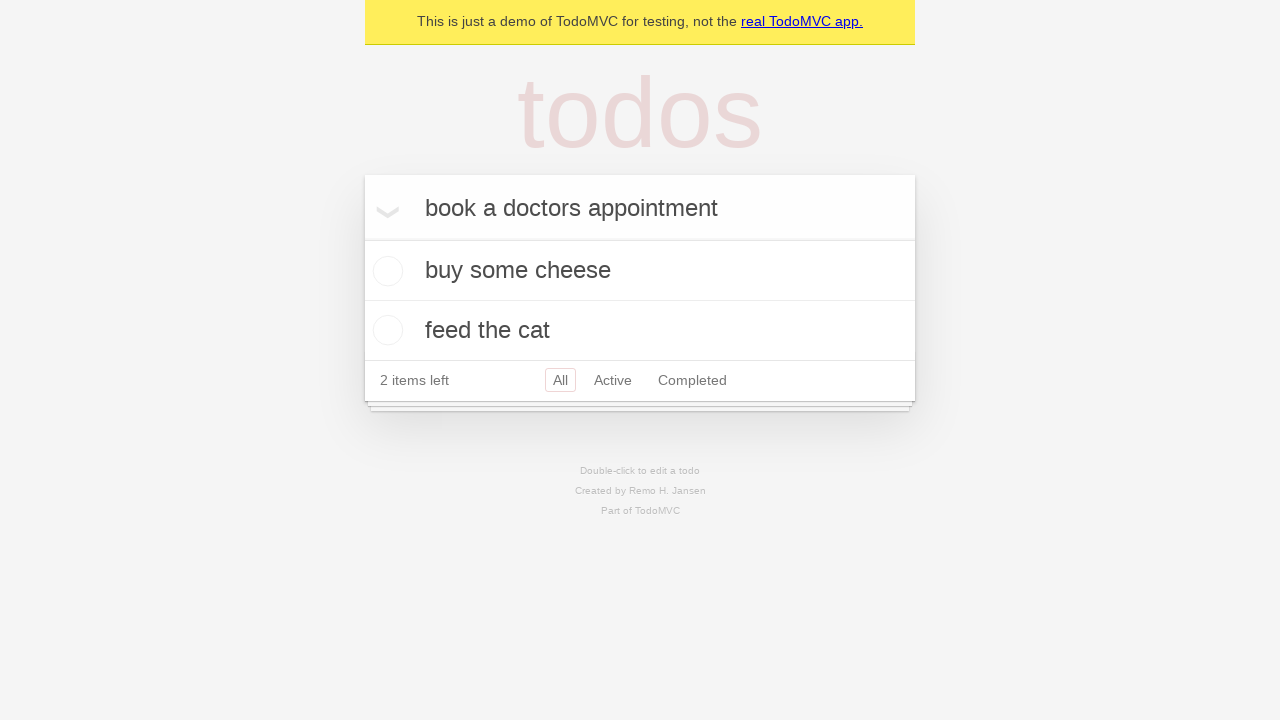

Pressed Enter to create todo 'book a doctors appointment' on internal:attr=[placeholder="What needs to be done?"i]
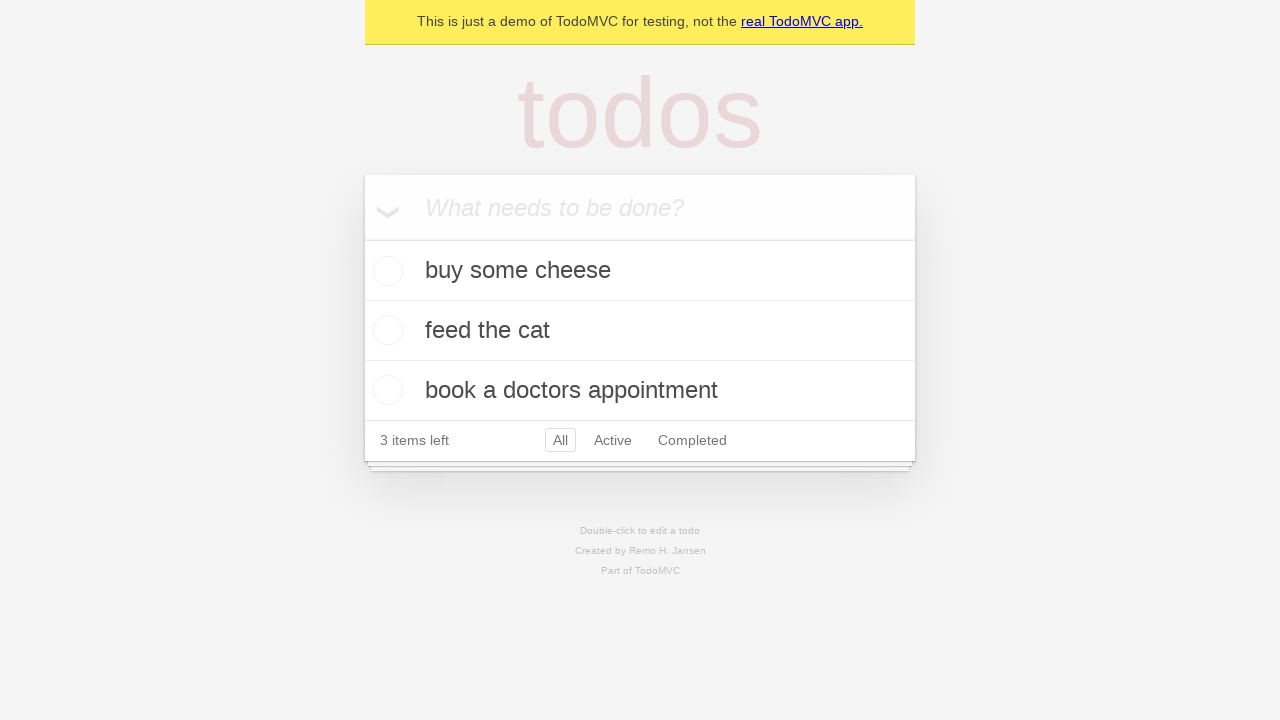

Waited for all 3 todos to be created
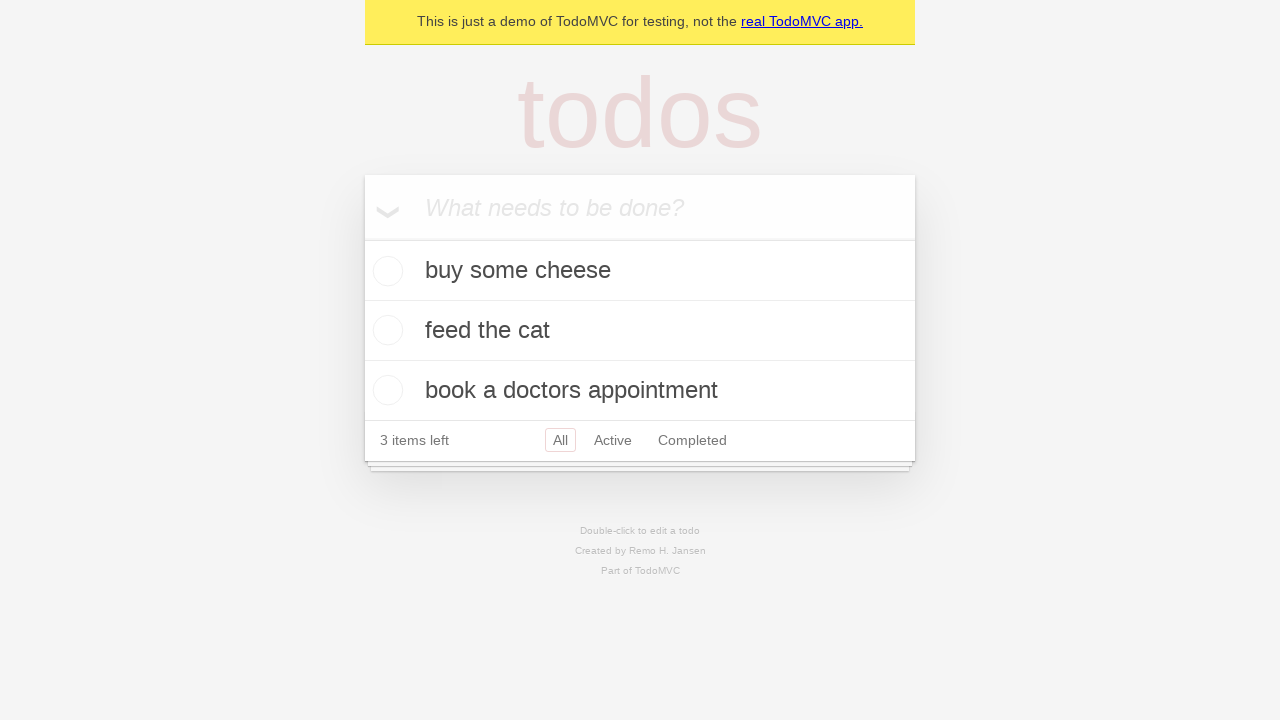

Marked second todo as completed at (385, 330) on internal:testid=[data-testid="todo-item"s] >> nth=1 >> internal:role=checkbox
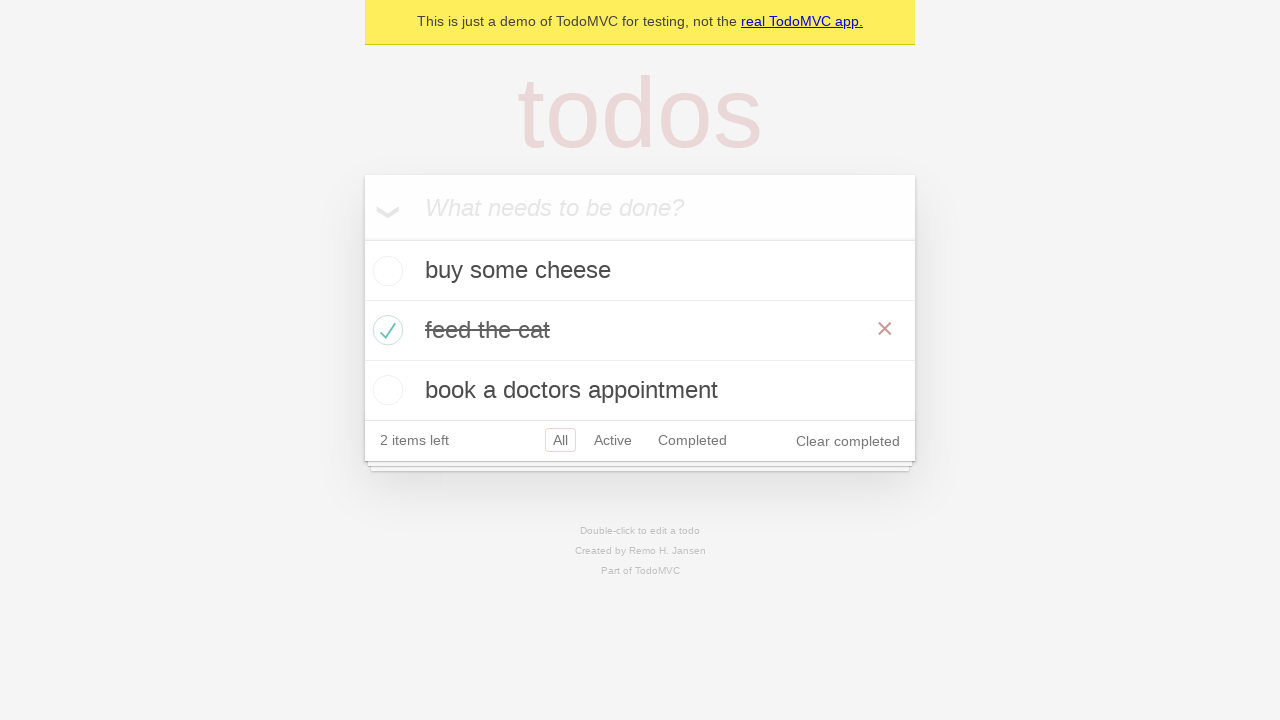

Clicked Active filter to display only active items at (613, 440) on internal:role=link[name="Active"i]
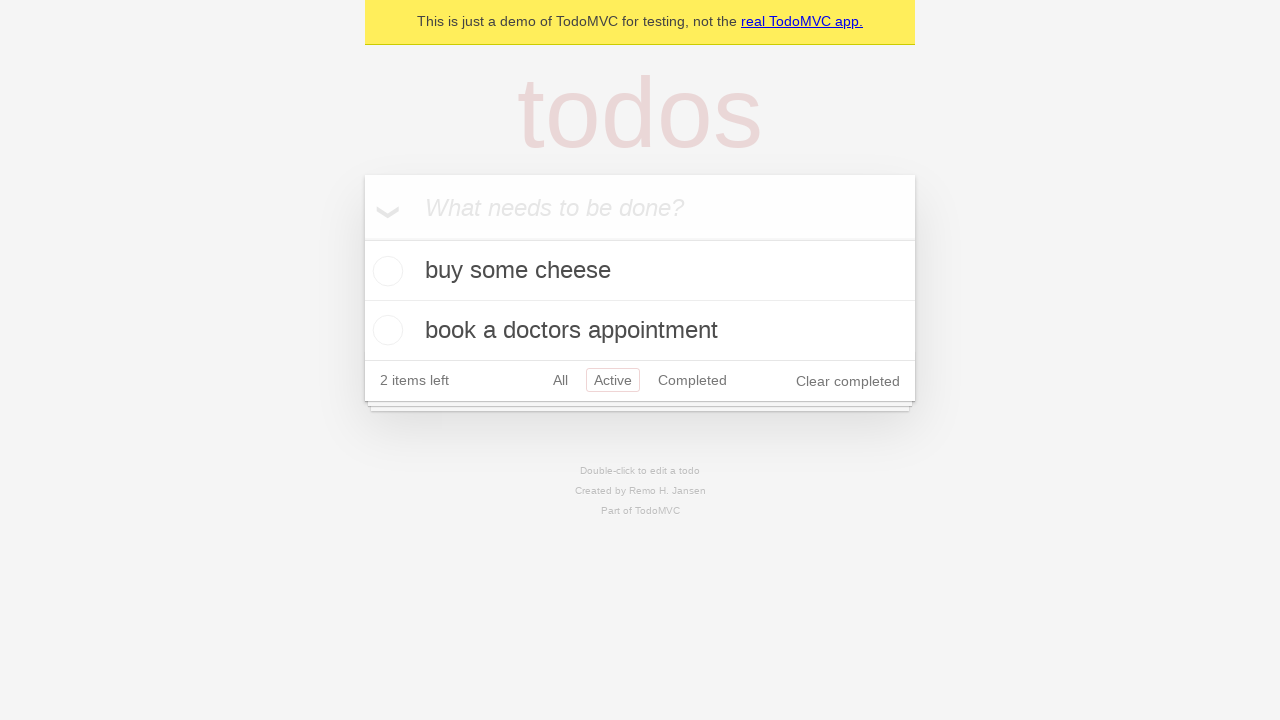

Filtered view loaded showing 2 active todos
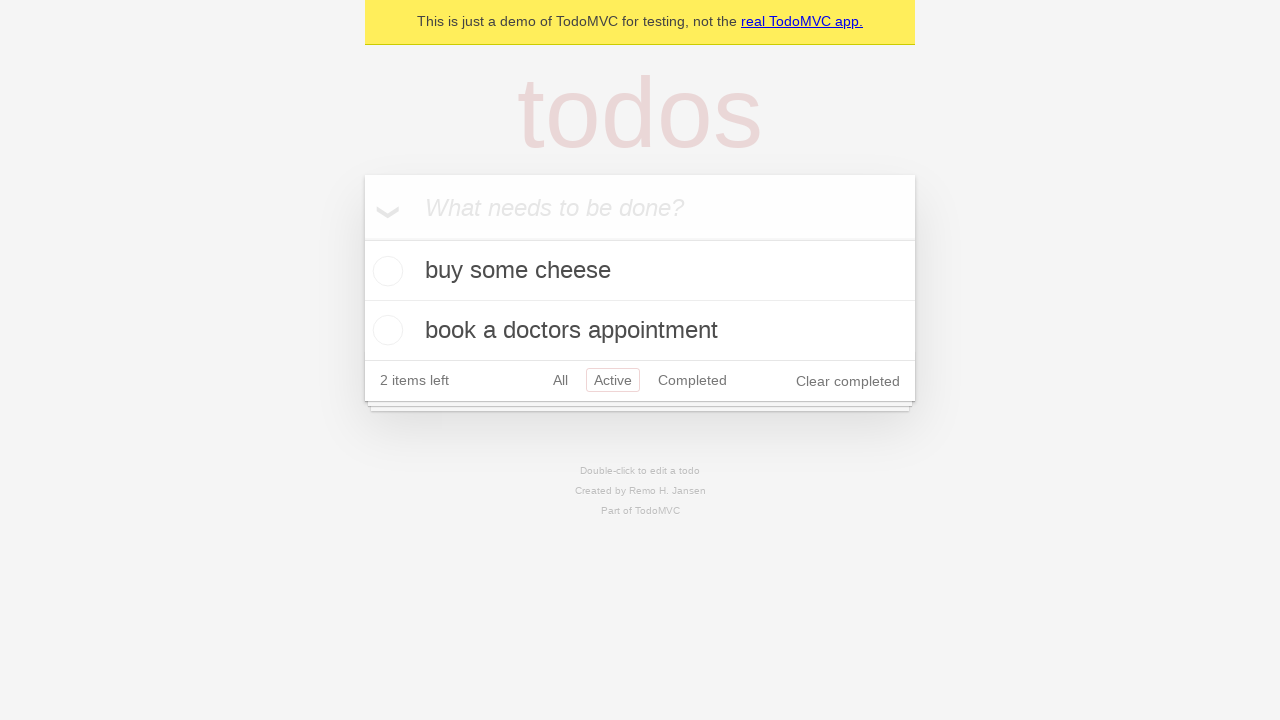

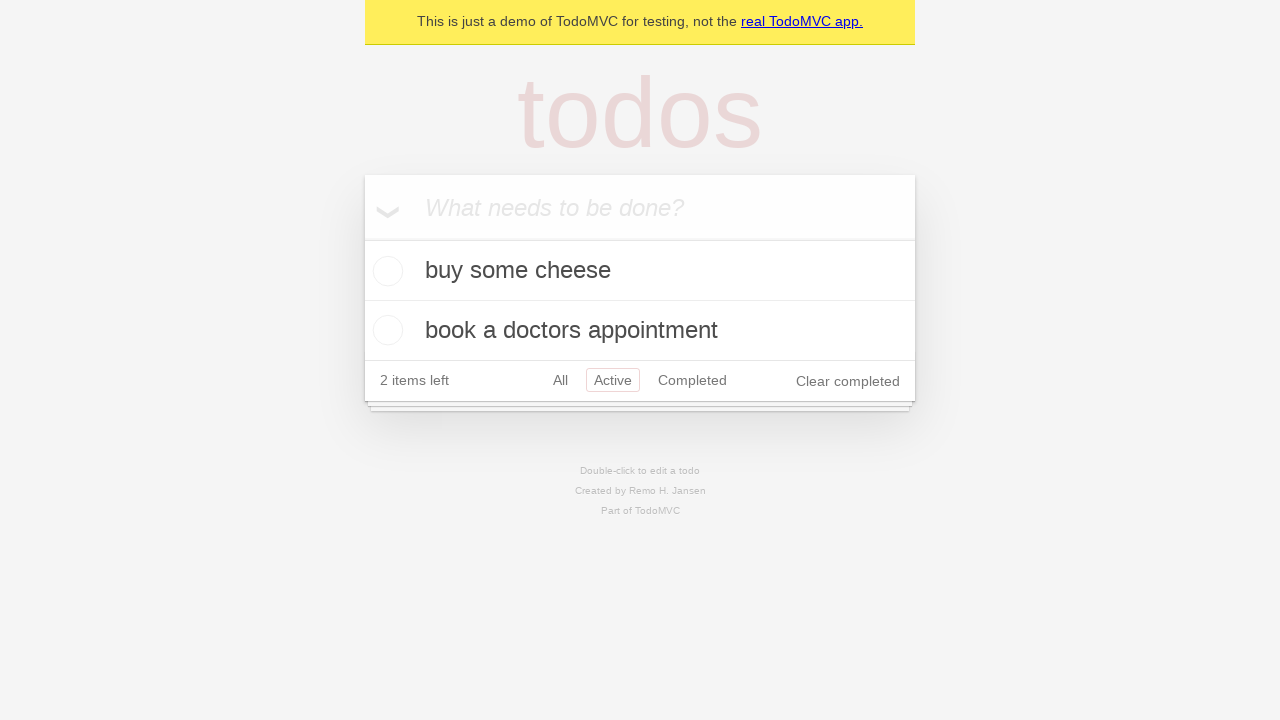